Tests clicking a sequence of buttons that appear with delays, verifying that all buttons can be clicked successfully

Starting URL: https://pragmatictesters.github.io/selenium-synchronization/buttons.html

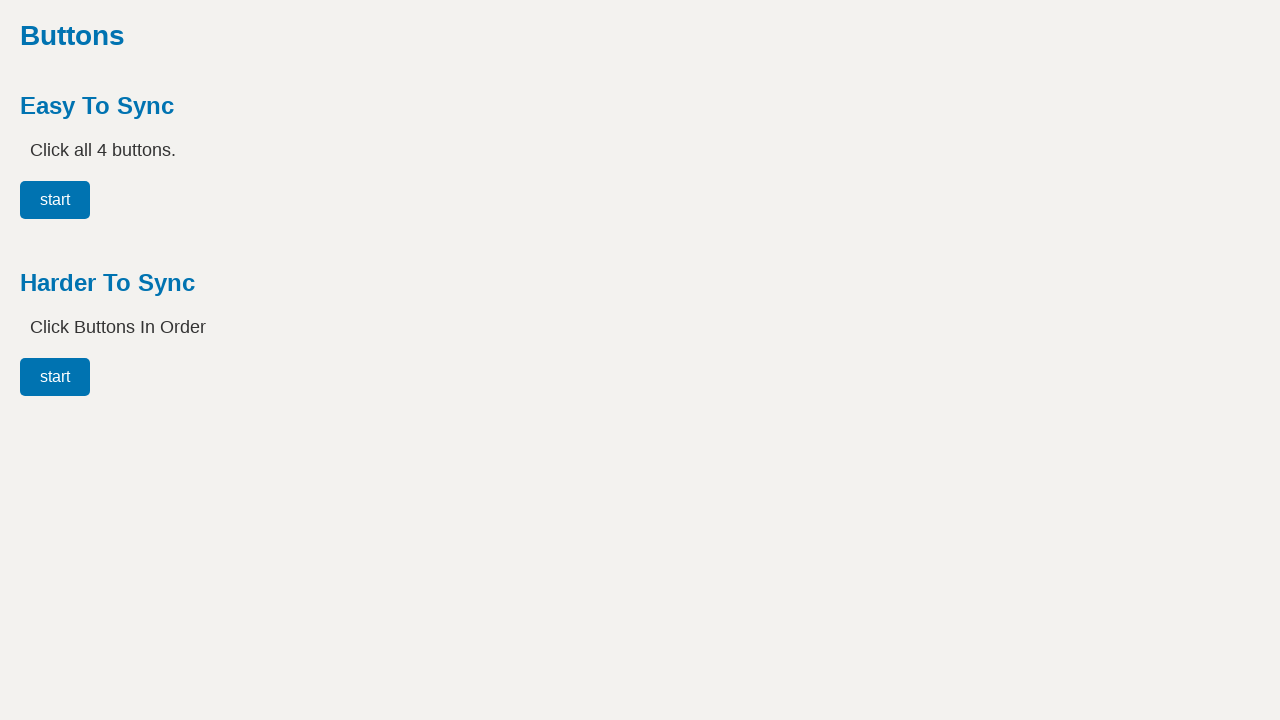

Clicked first button (#easy00) at (55, 200) on #easy00
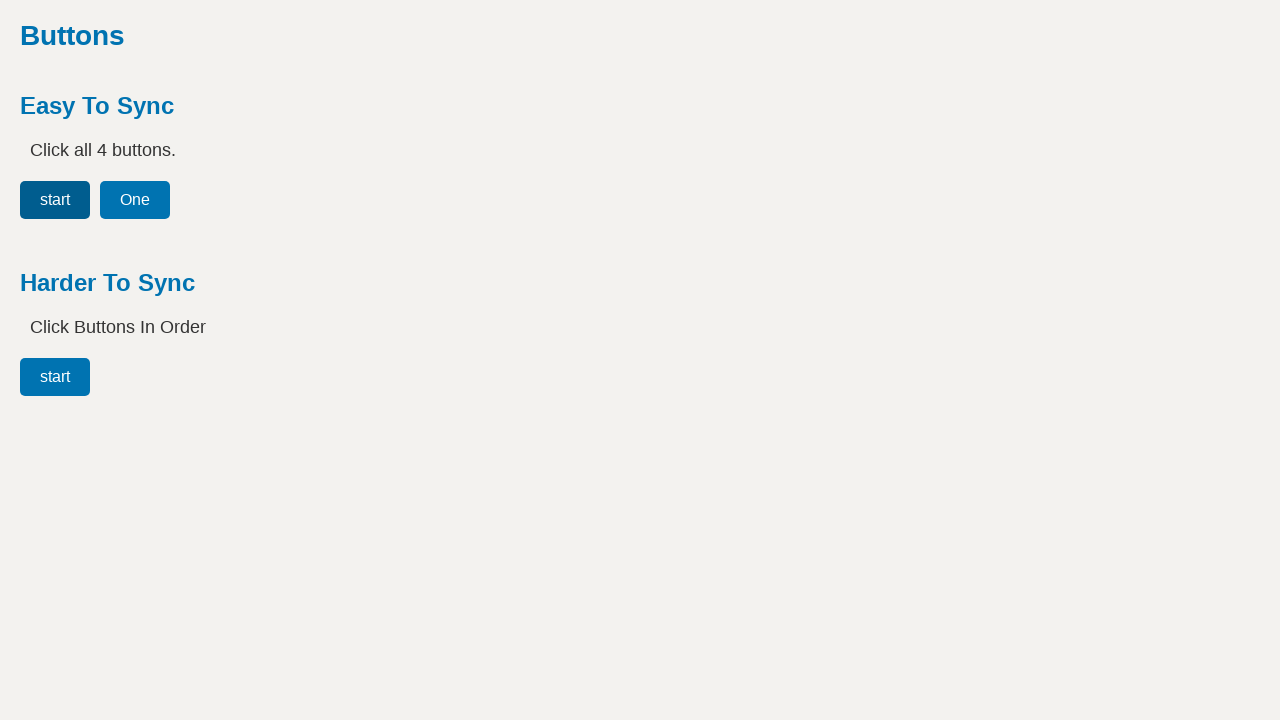

Clicked second button (#easy01) at (135, 200) on #easy01
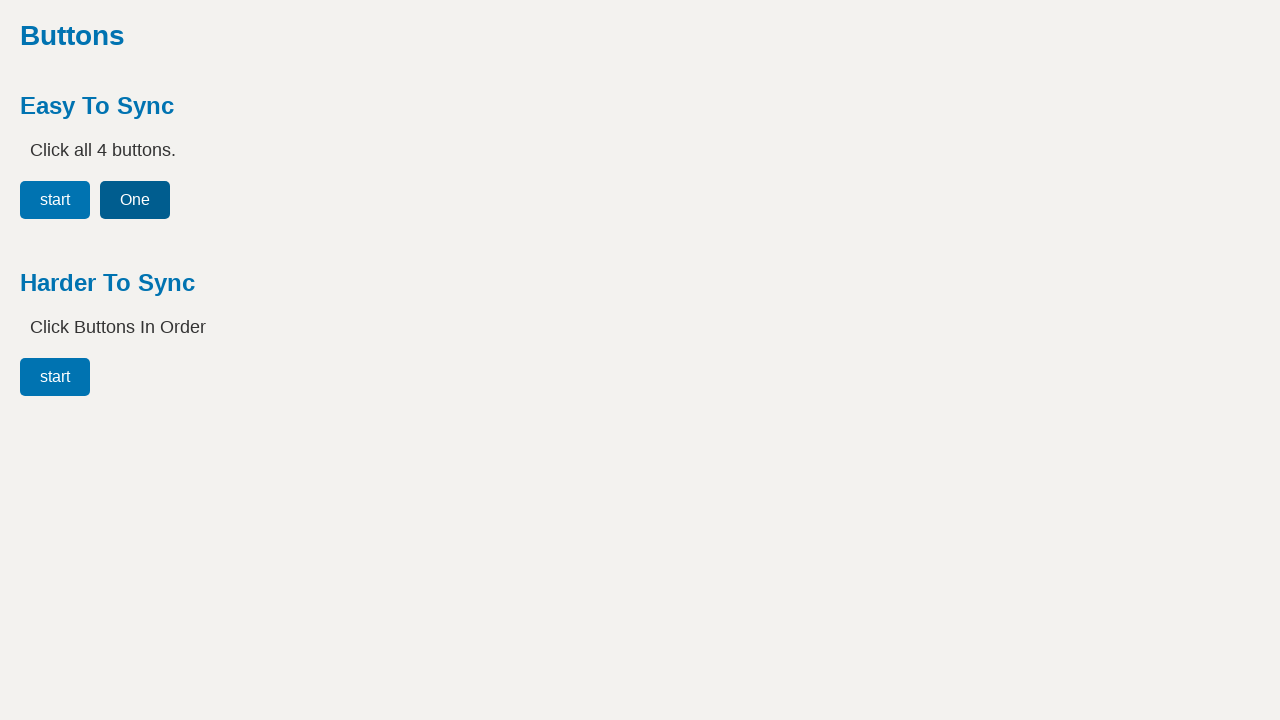

Clicked third button (#easy02) at (215, 200) on #easy02
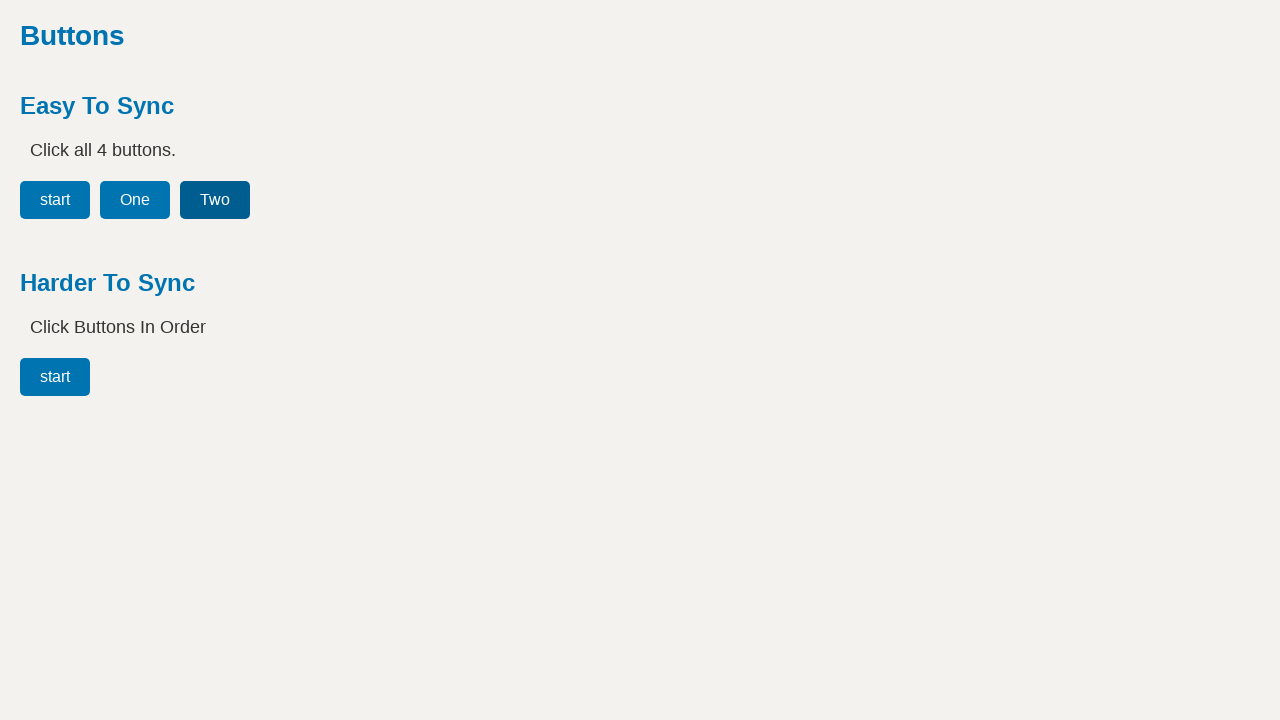

Clicked fourth button (#easy03) at (301, 200) on #easy03
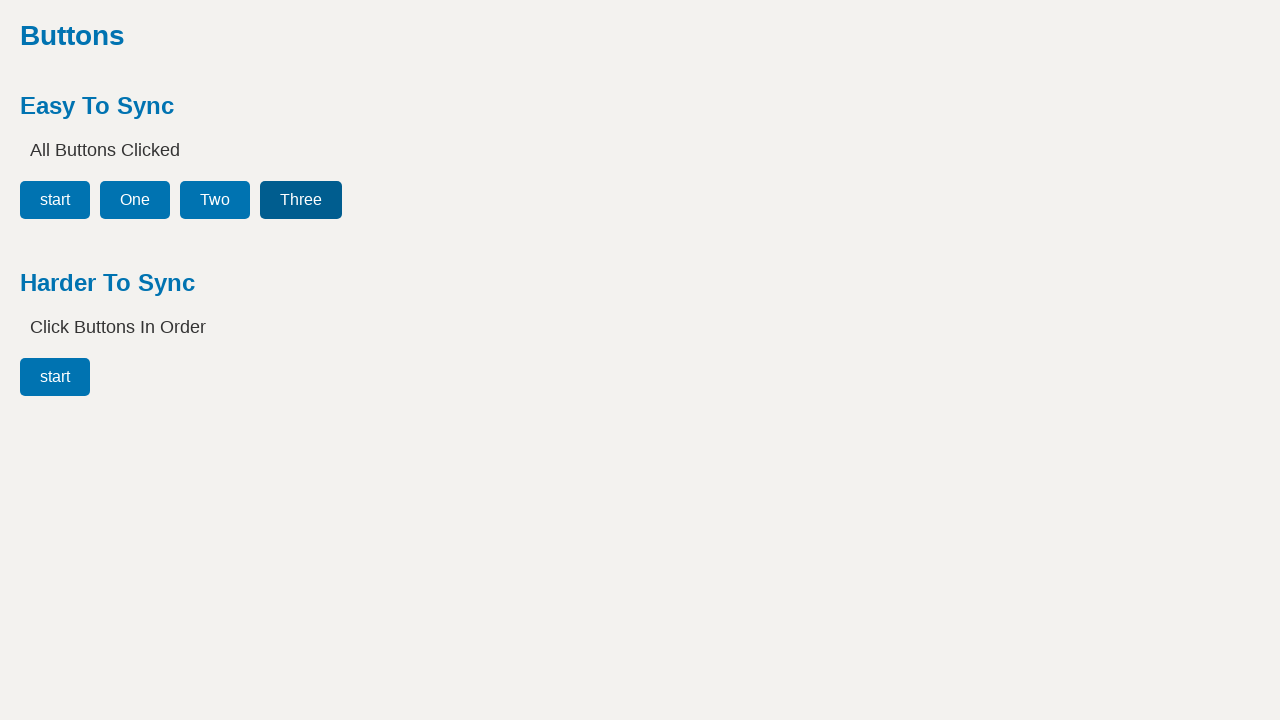

Verified success message 'All Buttons Clicked' appeared
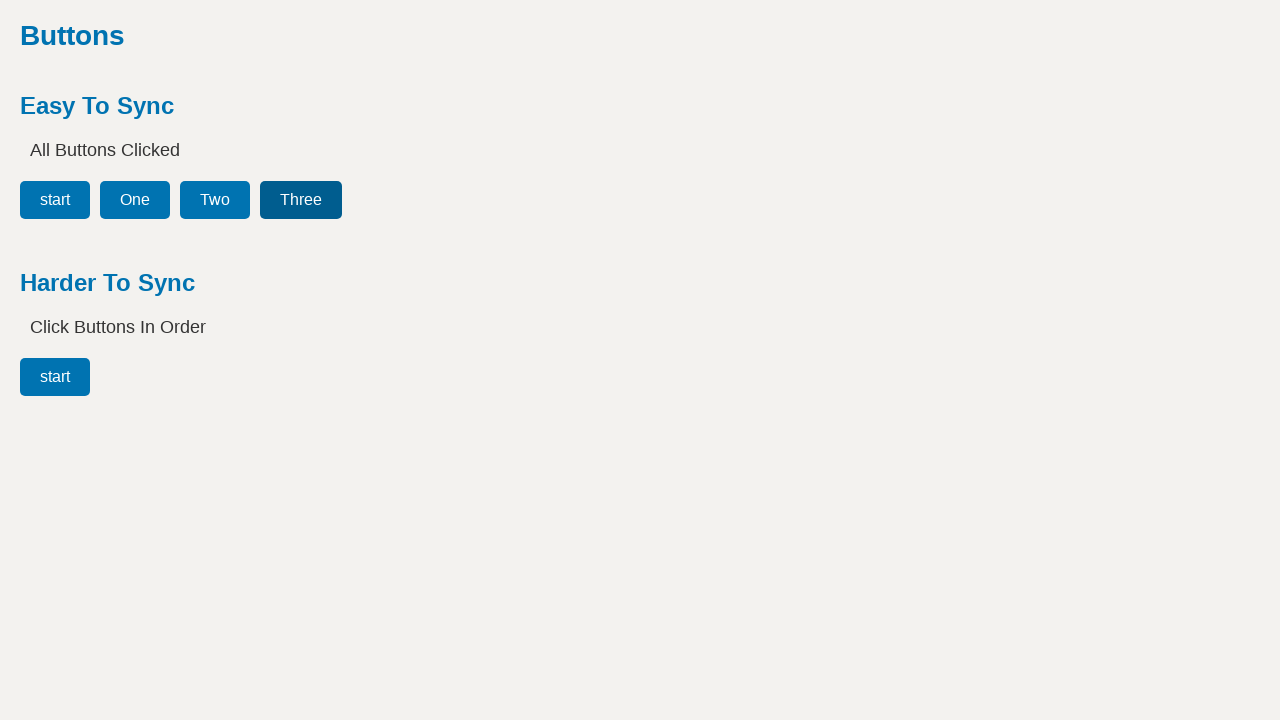

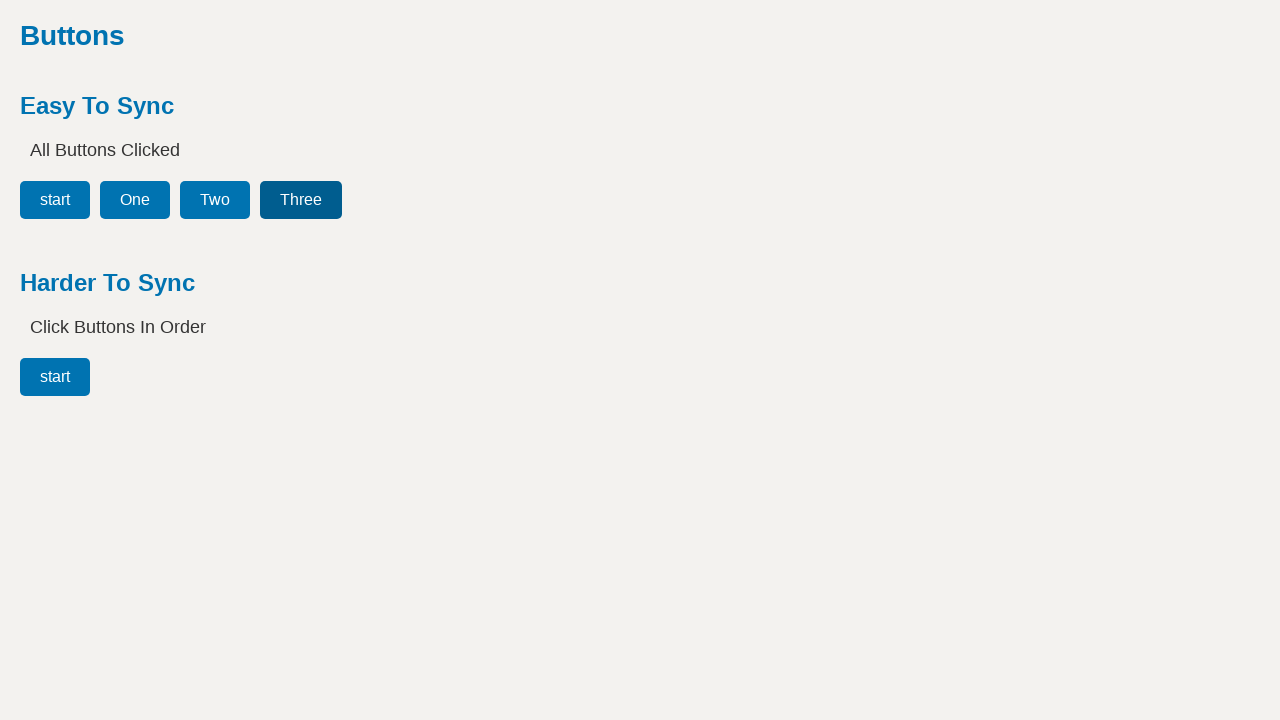